Tests login functionality with credentials and handles the resulting alert dialog

Starting URL: http://automationbykrishna.com/

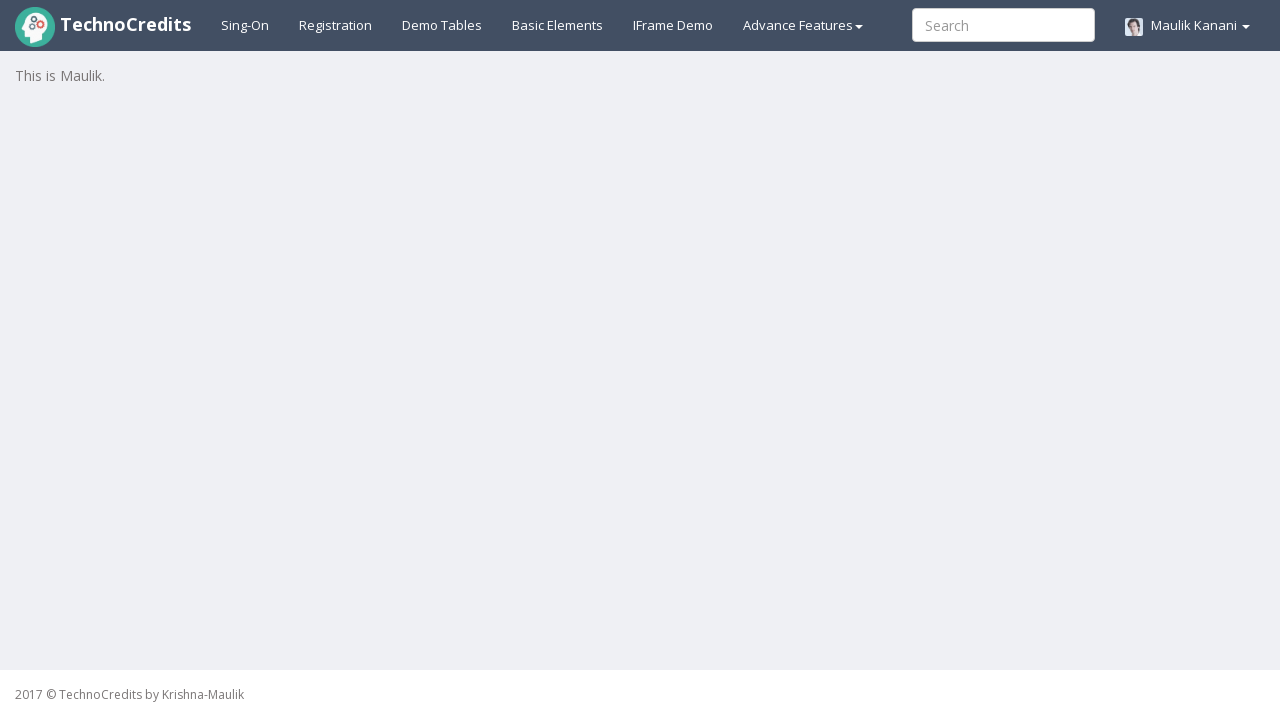

Clicked on registration link at (336, 25) on xpath=//a[@id='registration2']
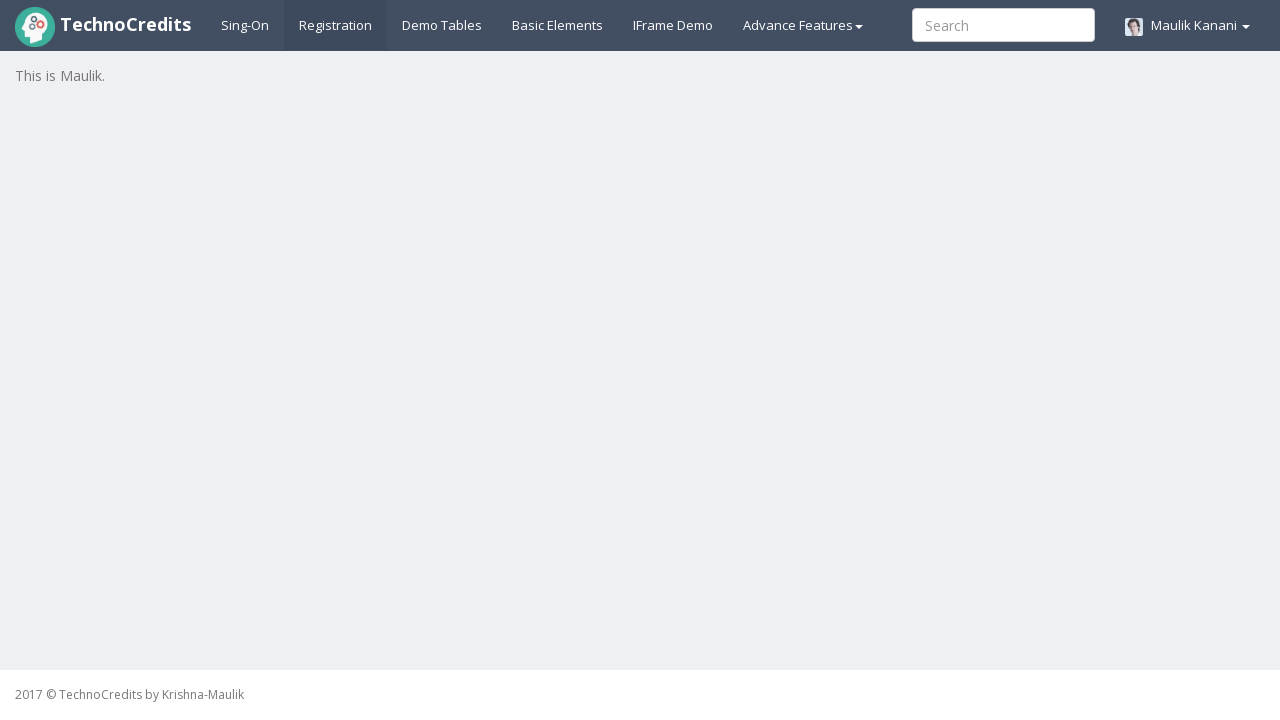

Signin form loaded and username field is visible
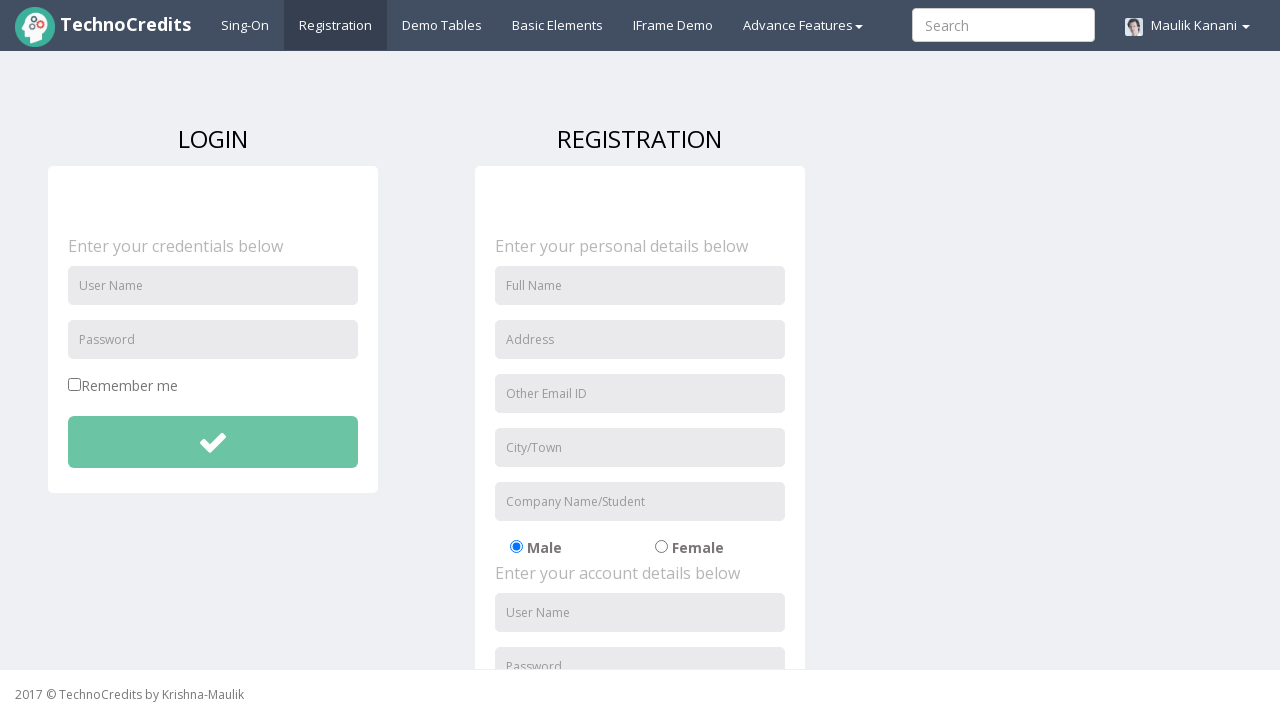

Filled username field with 'mkanani' on //input[@id='unameSignin']
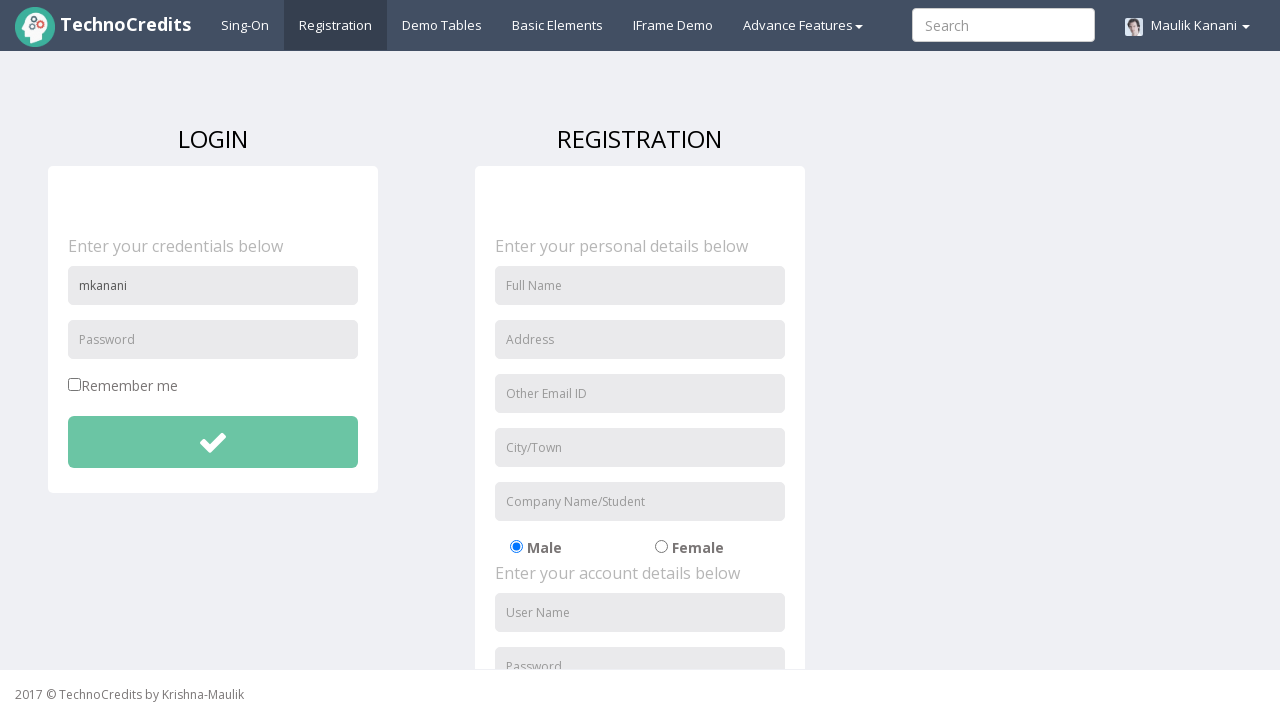

Filled password field with 'mk123' on //input[@id='pwdSignin']
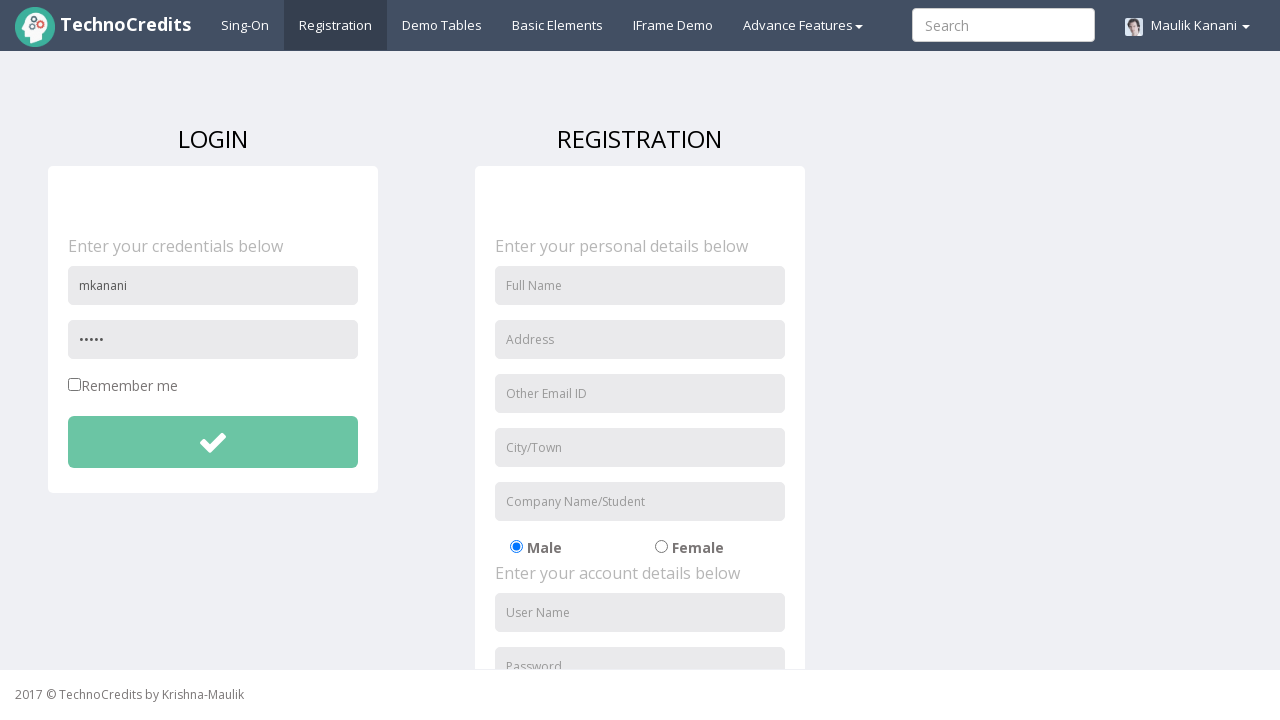

Set up dialog handler to accept alerts
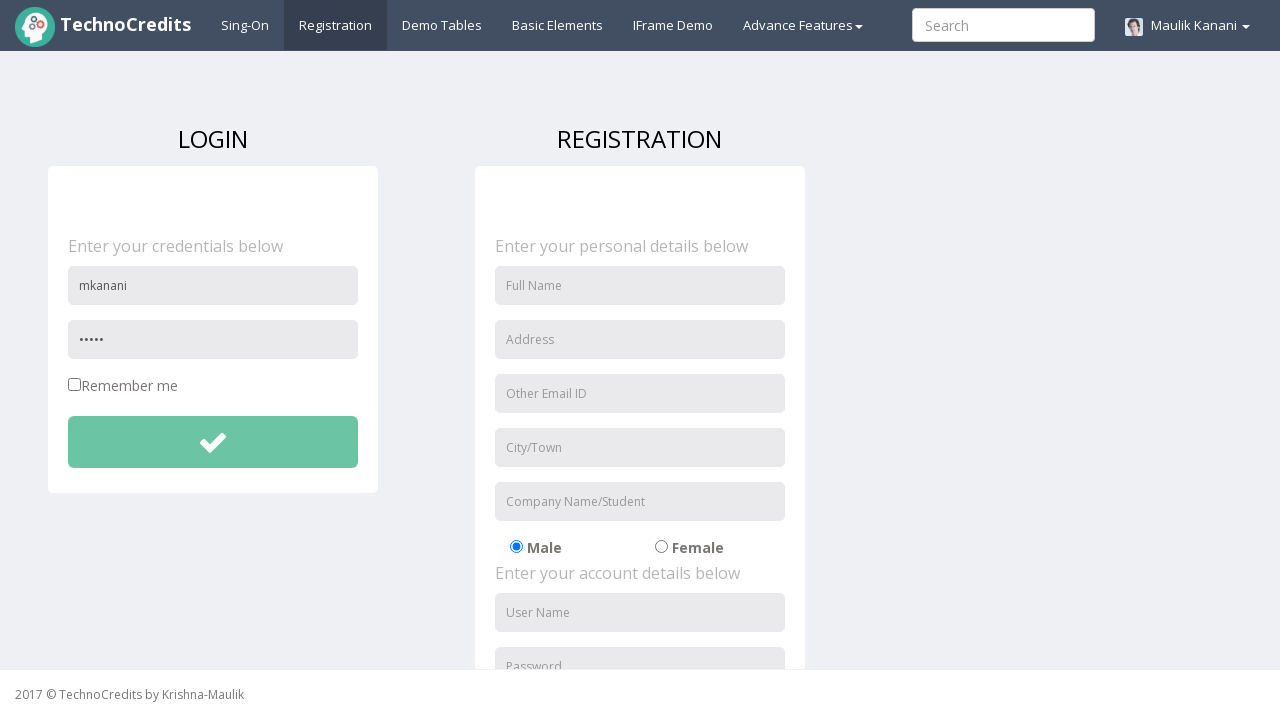

Clicked submit button to attempt login at (213, 442) on xpath=//button[@id='btnsubmitdetails']
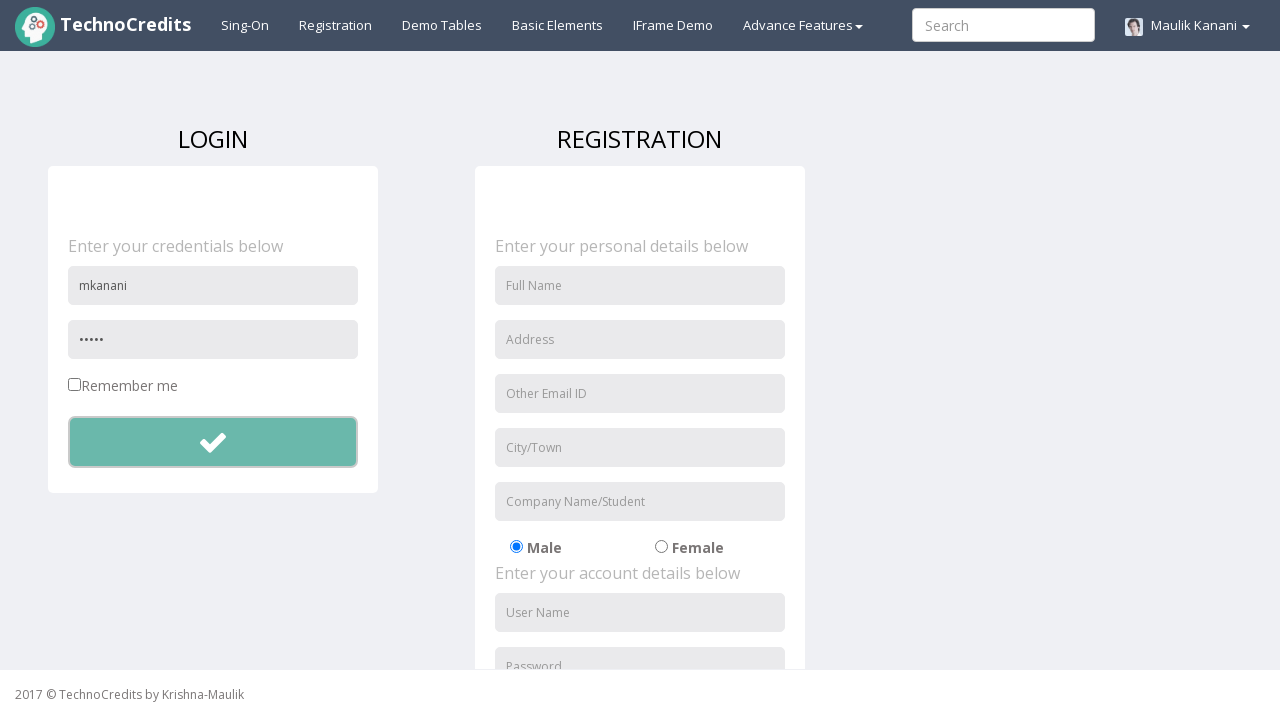

Waited for page to process login attempt and alert dialog
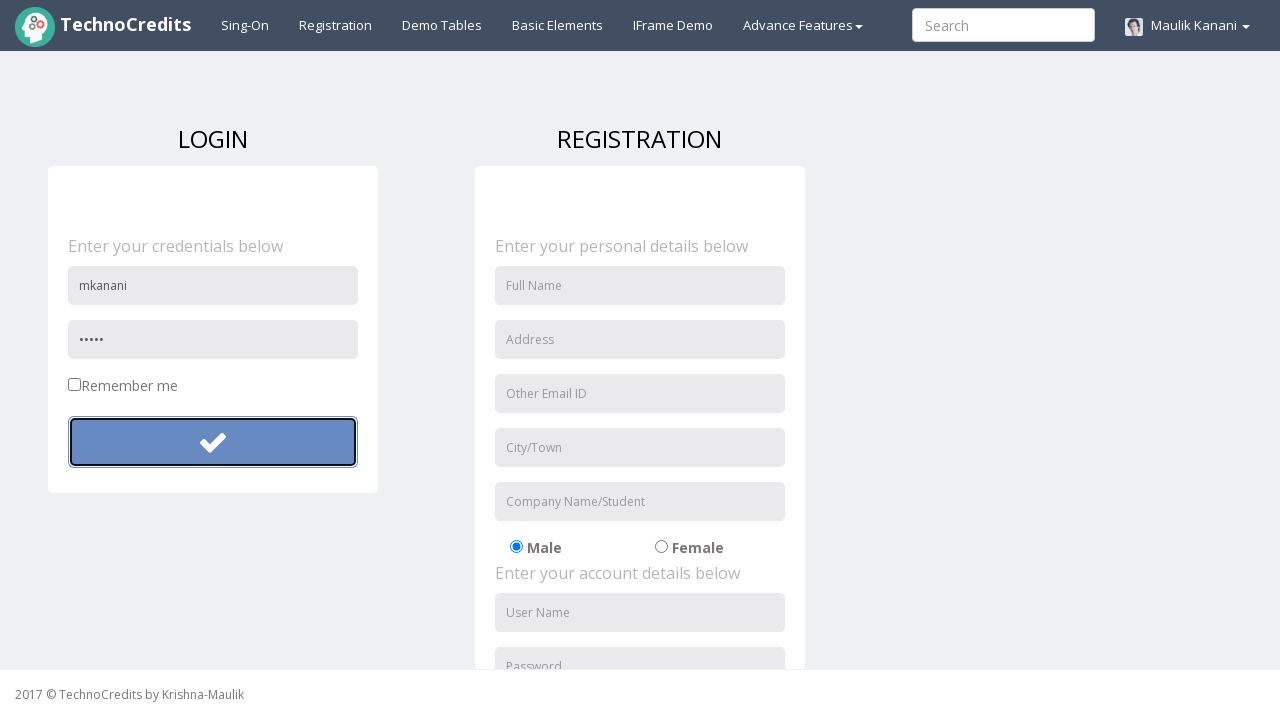

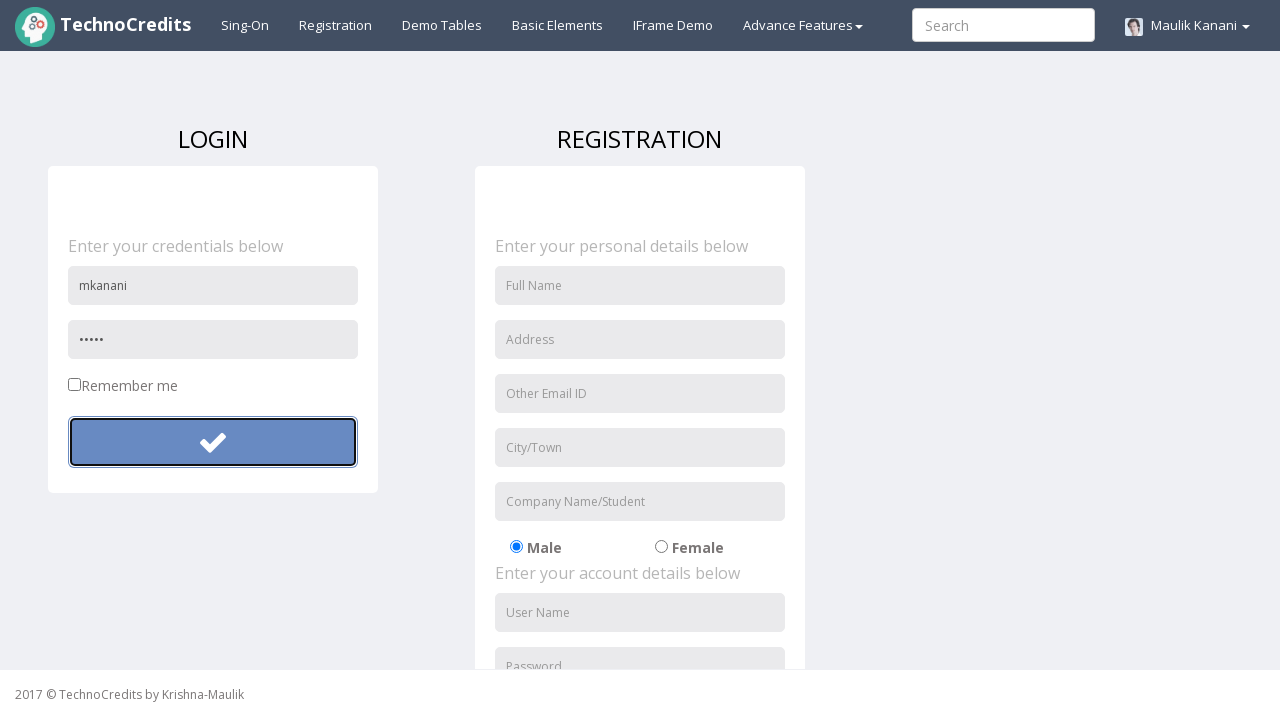